Tests alert handling functionality by entering a name, triggering an alert, and accepting it

Starting URL: https://rahulshettyacademy.com/AutomationPractice/

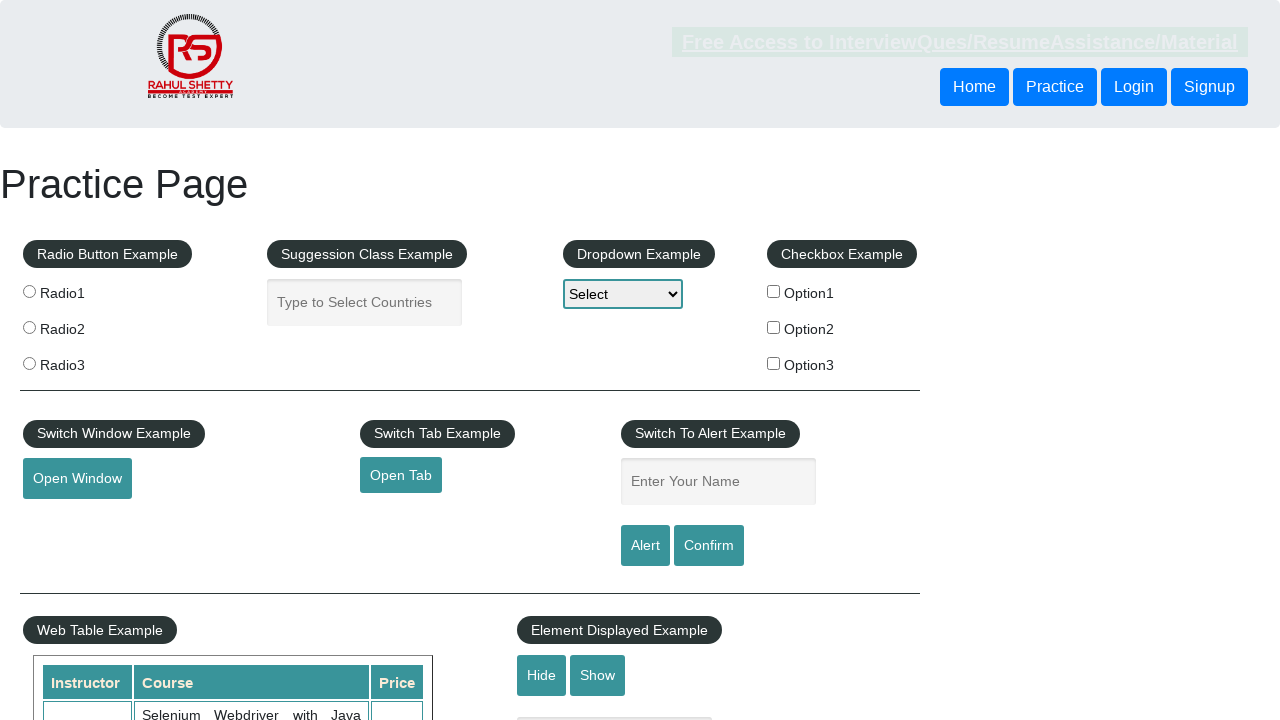

Filled name input field with 'Athithya' on input#name
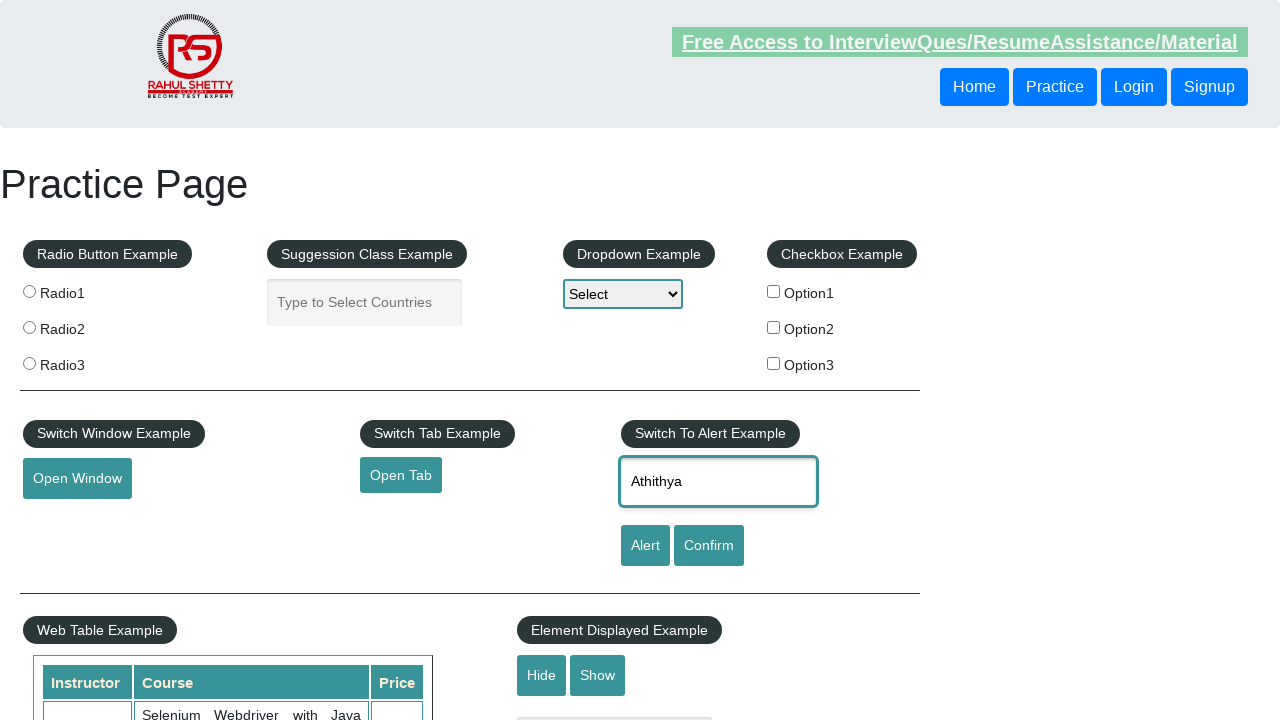

Set up alert dialog handler to accept alerts
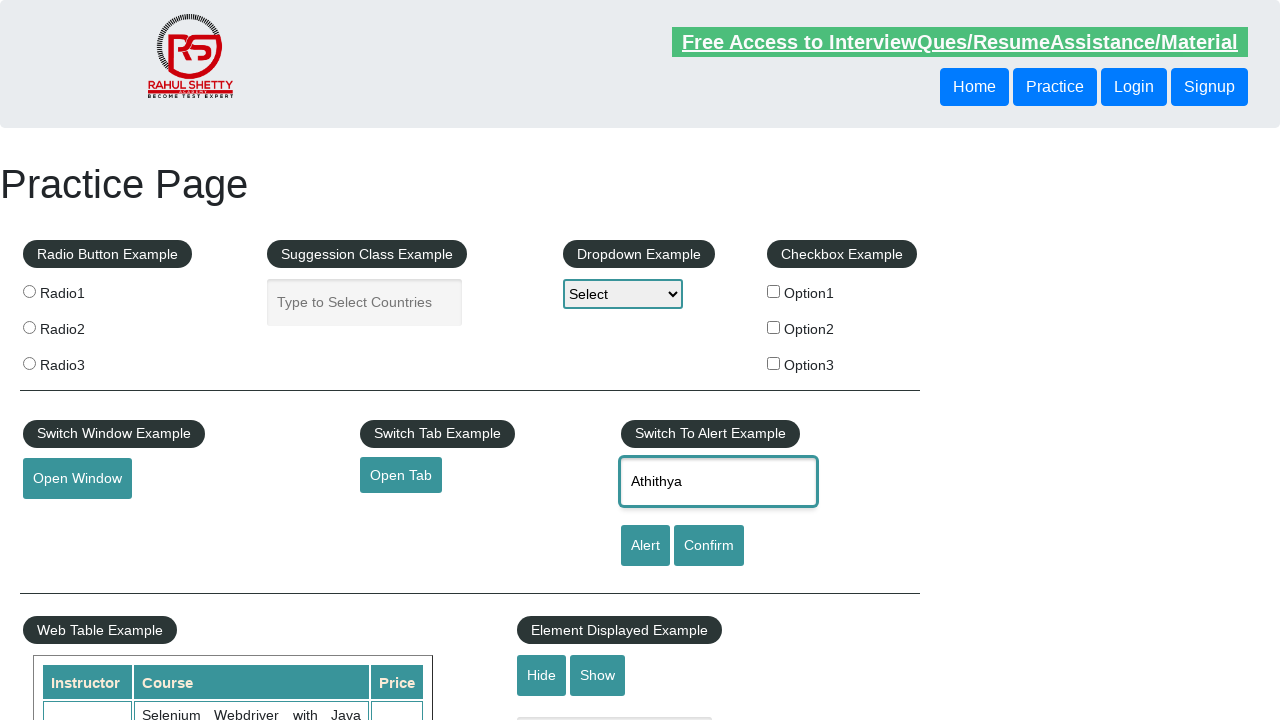

Clicked alert button to trigger alert dialog at (645, 546) on input#alertbtn
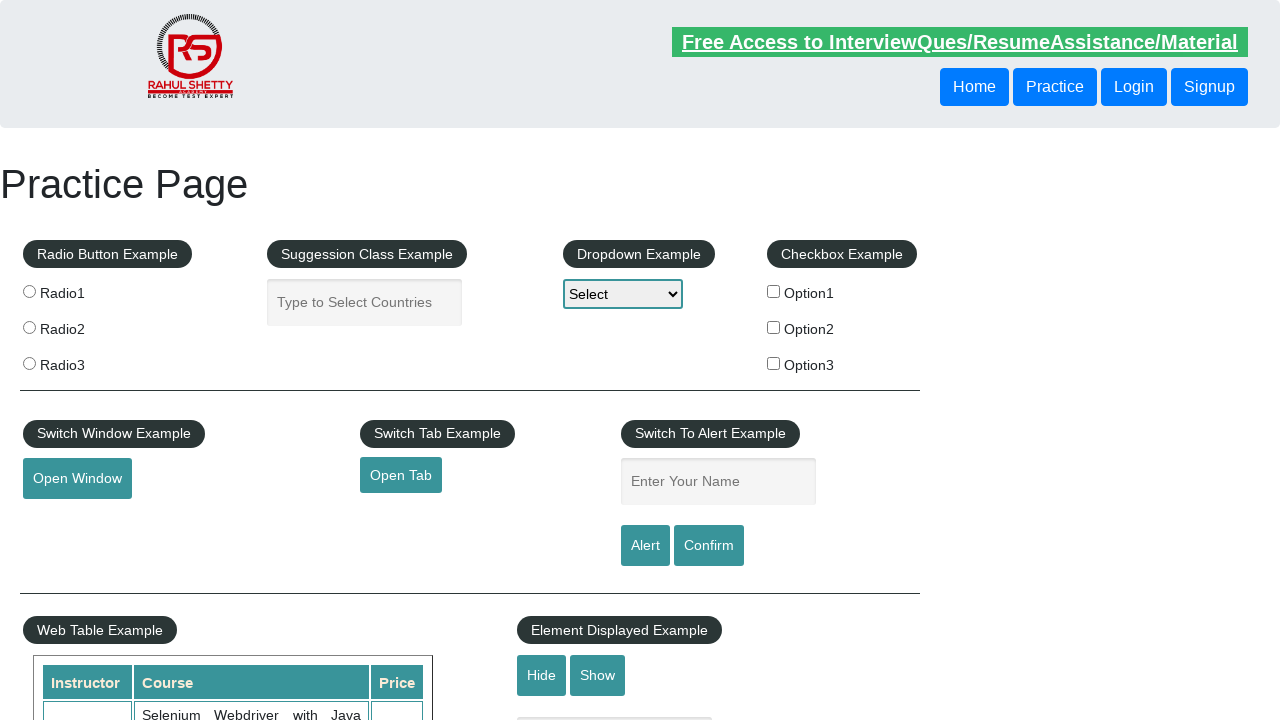

Waited 500ms for alert to be processed
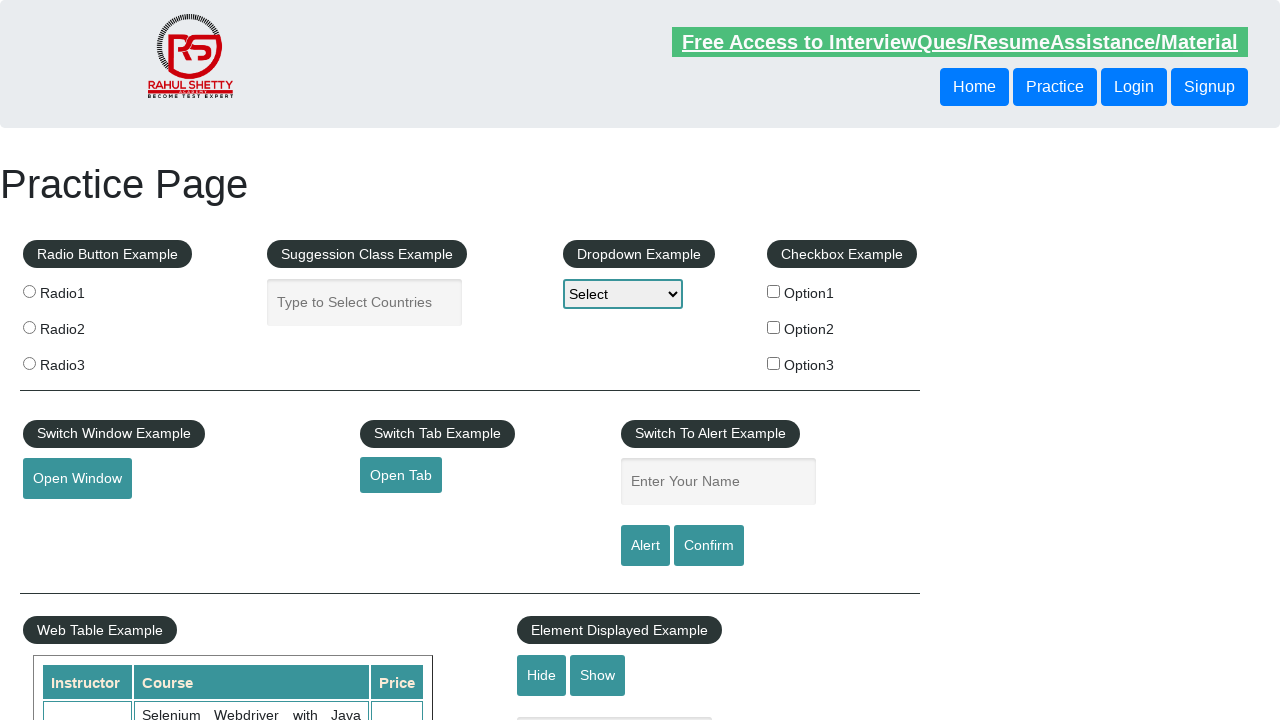

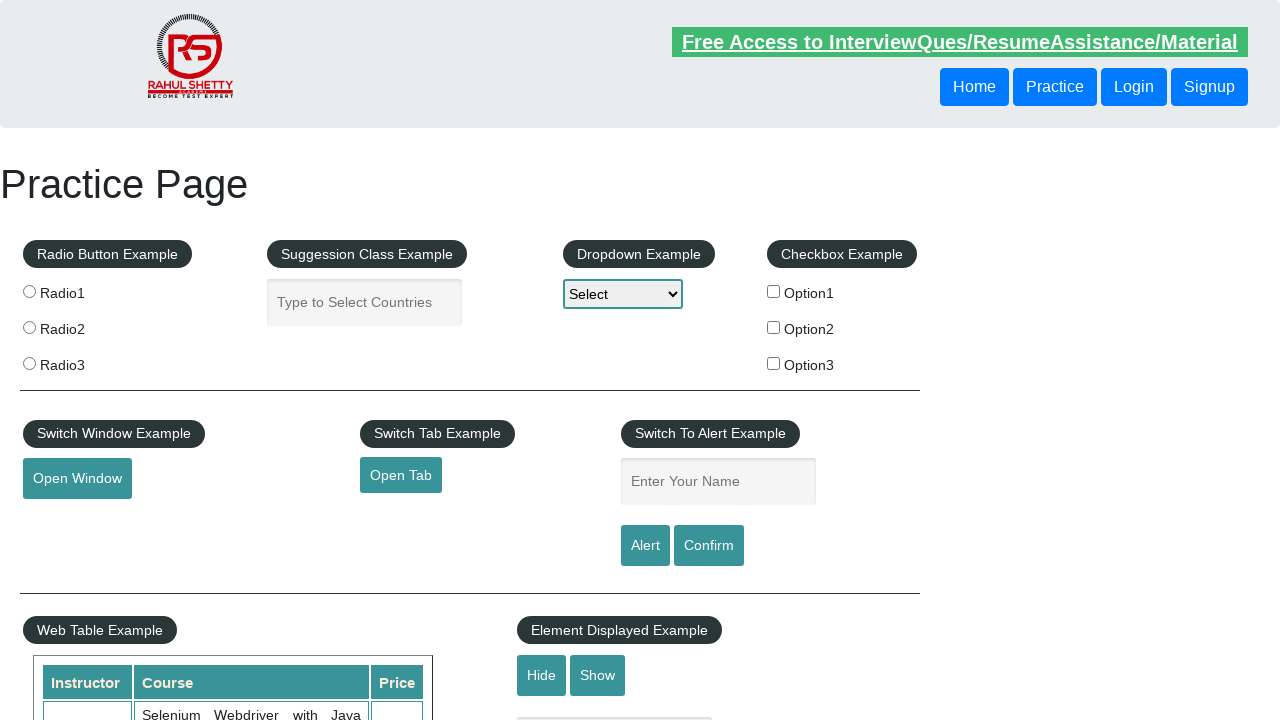